Tests the dummy ticket visa application form by filling in traveler details including first name, last name, date of birth using a date picker, and selecting gender via radio buttons.

Starting URL: https://www.dummyticket.com/dummy-ticket-for-visa-application/

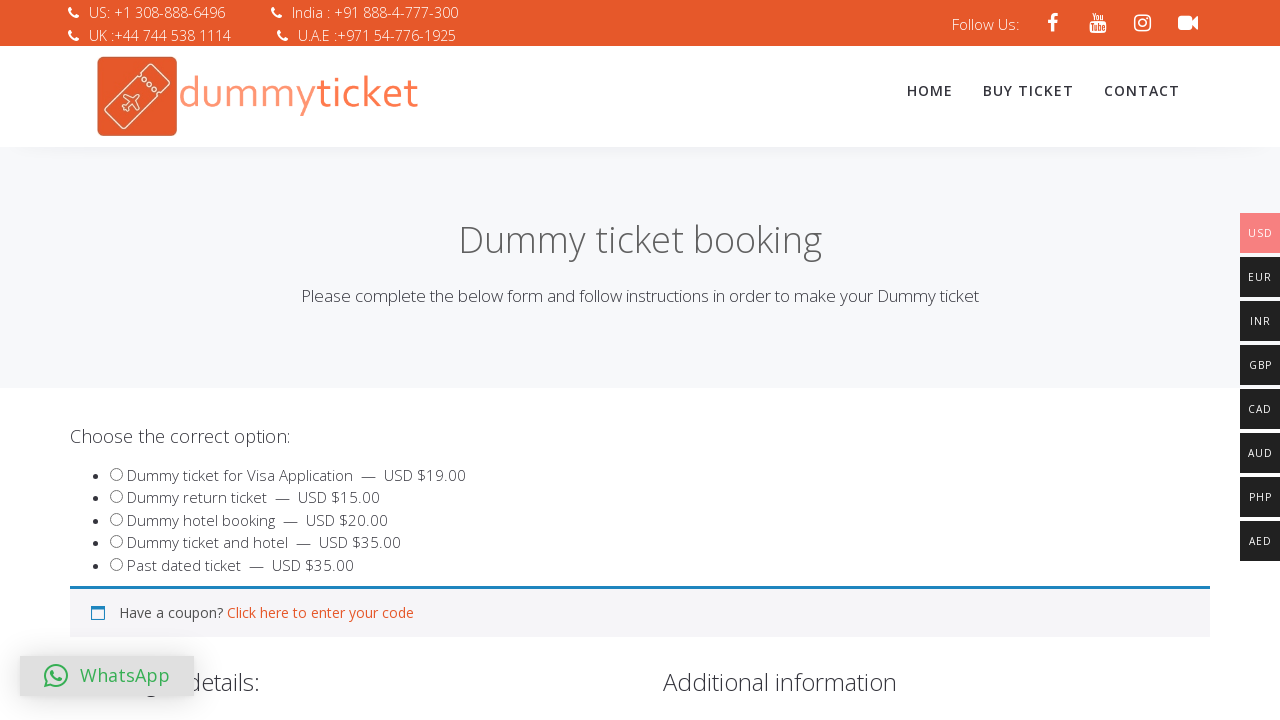

Filled first name field with 'Sarah Johnson' on input#travname
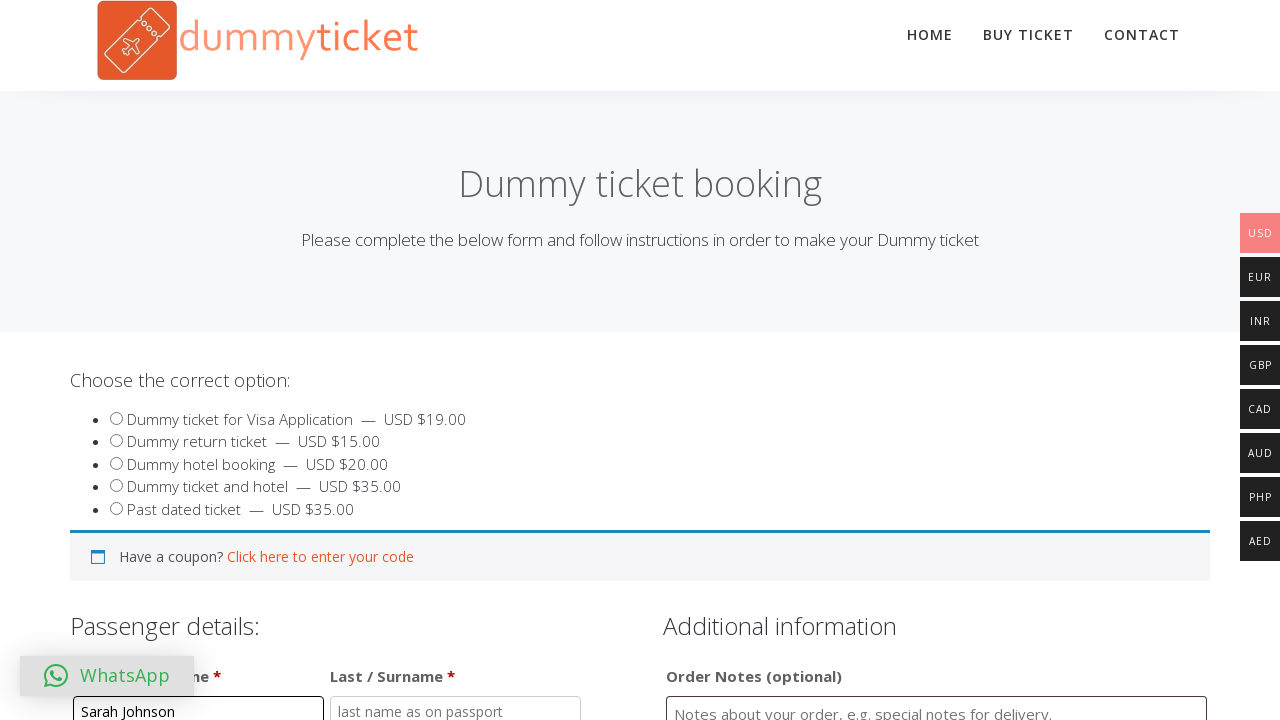

Filled last name field with 'Williams' on input#travlastname
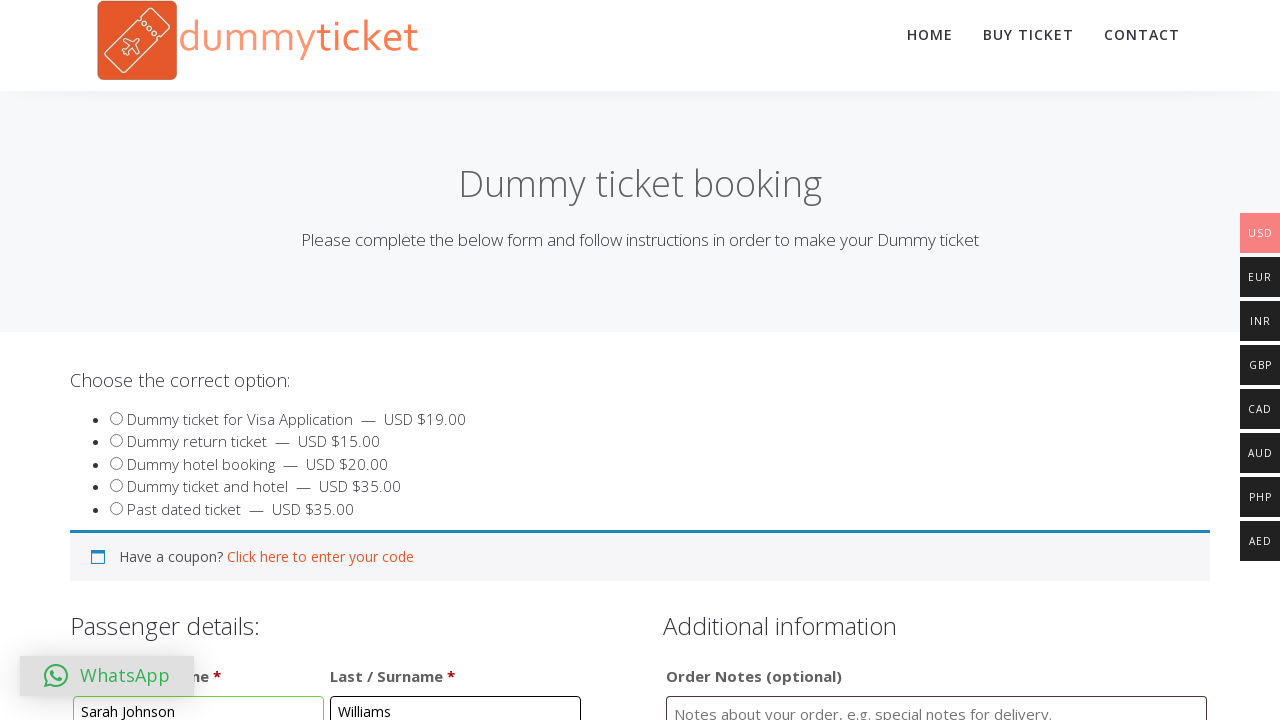

Clicked date of birth field to open date picker at (344, 360) on input#dob
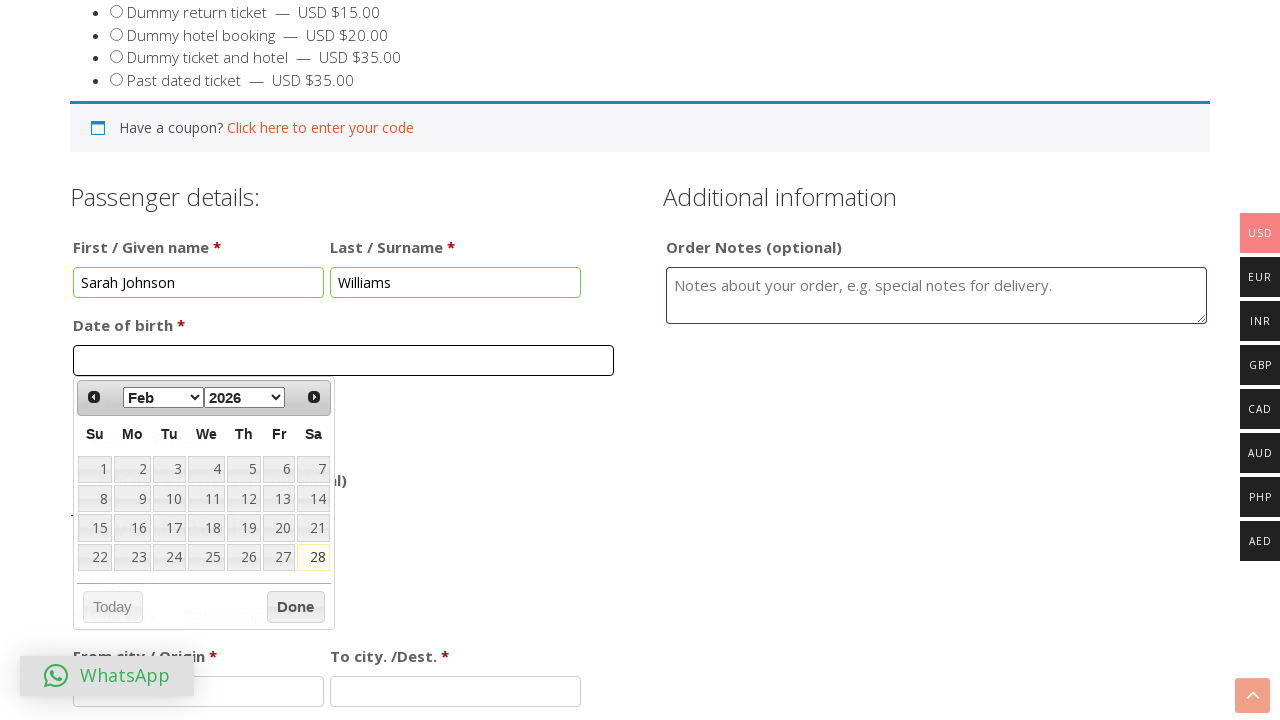

Selected July from date picker month dropdown on select.ui-datepicker-month
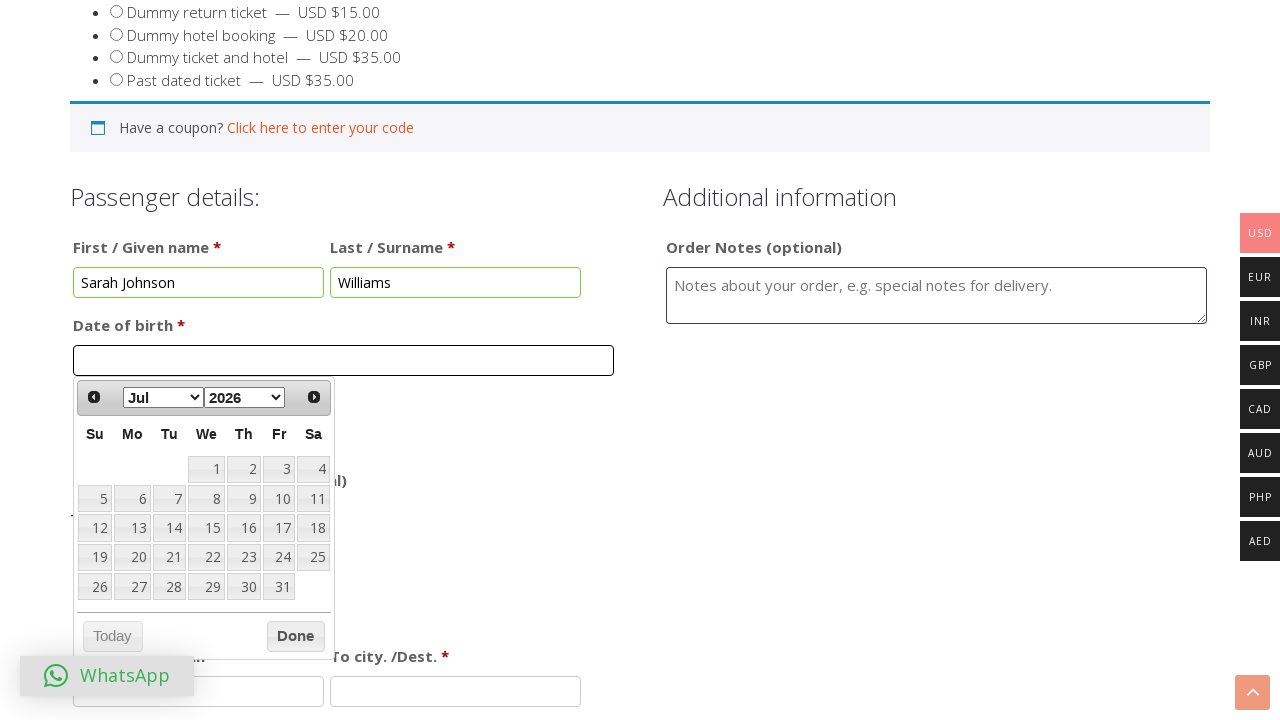

Selected 1994 from date picker year dropdown on //div[contains(@class,'ui-datepicker')]//select[contains(@class,'ui-datepicker-y
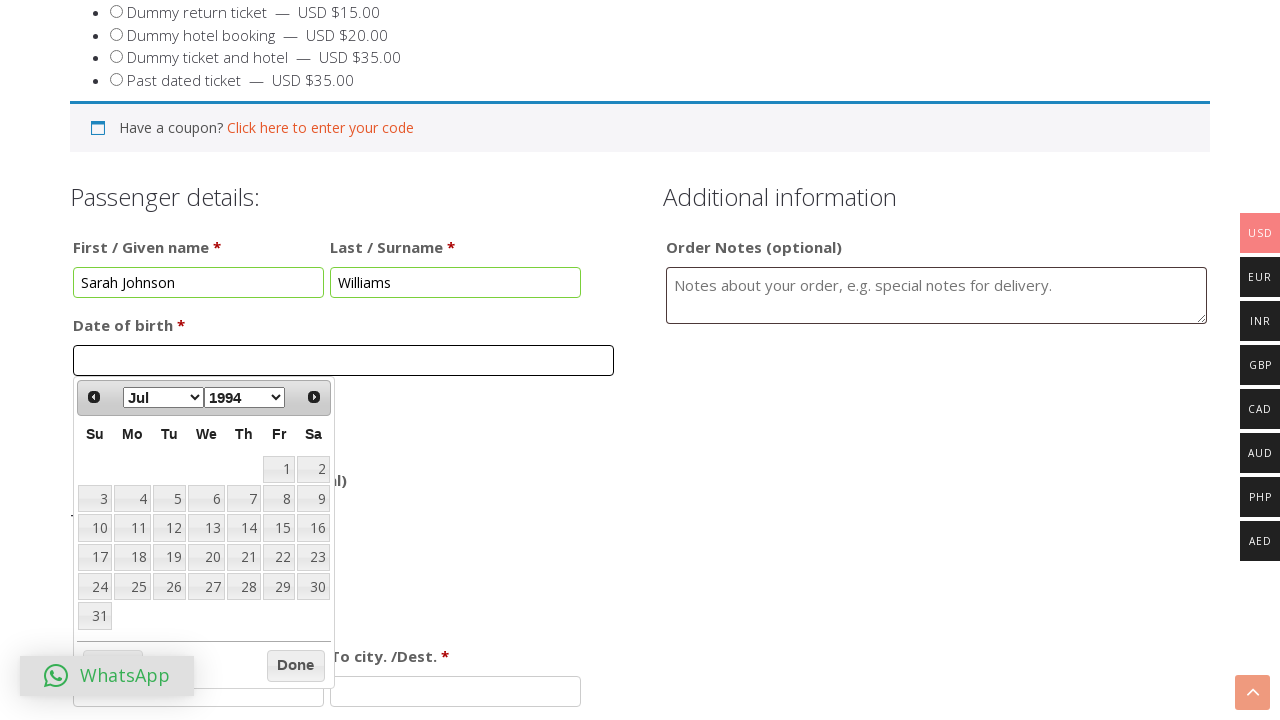

Selected day 15 from date picker calendar at (279, 528) on xpath=//table[@class='ui-datepicker-calendar']//a[text()='15']
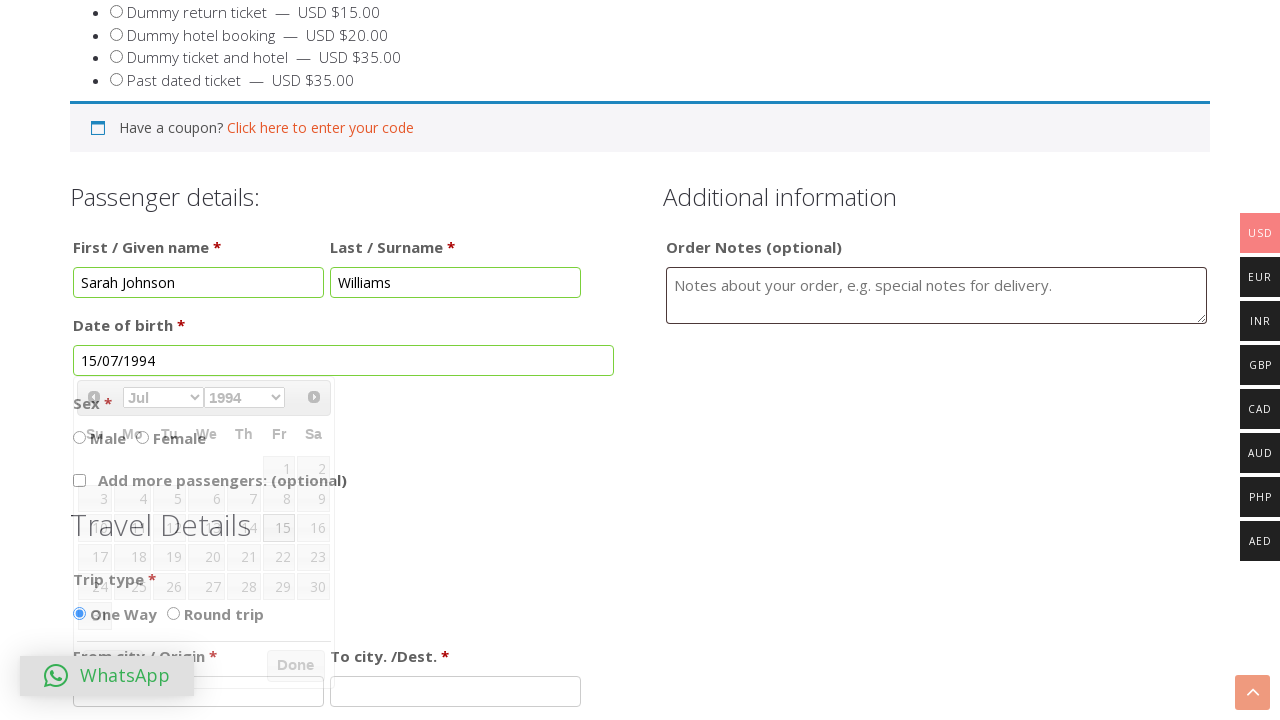

Selected male gender via radio button at (80, 437) on input#sex_1
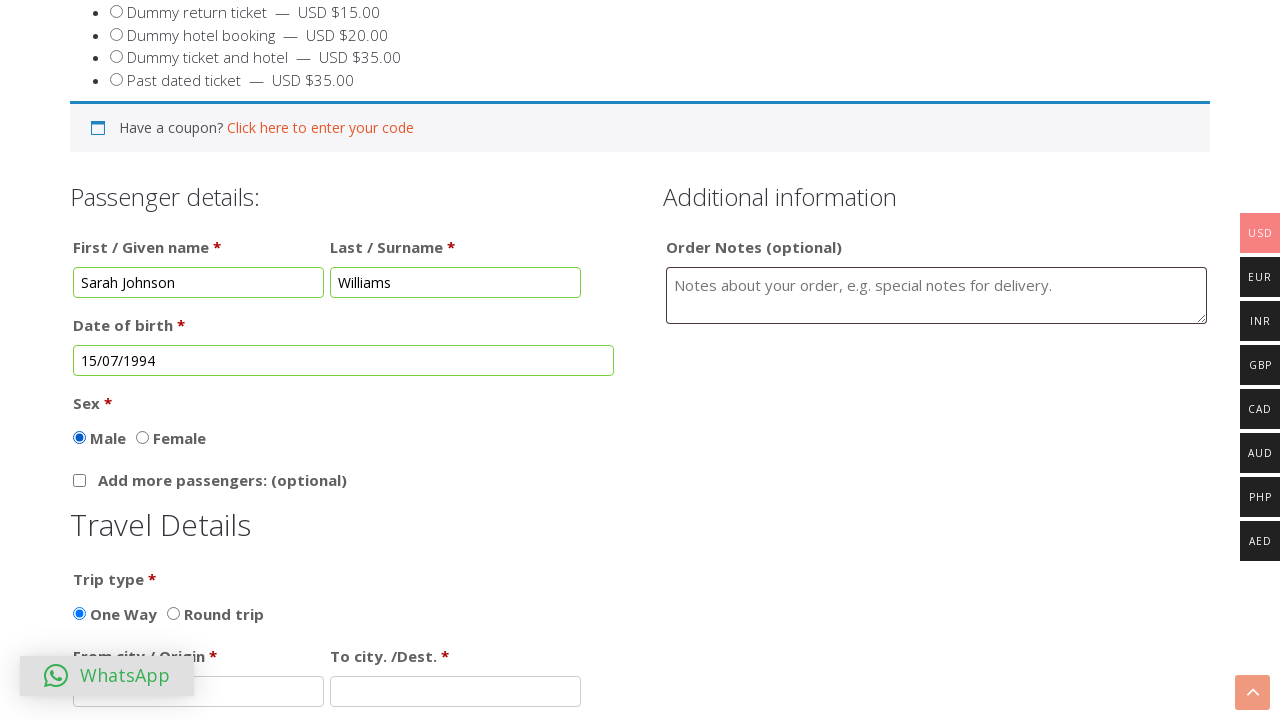

Verified that male gender radio button is selected
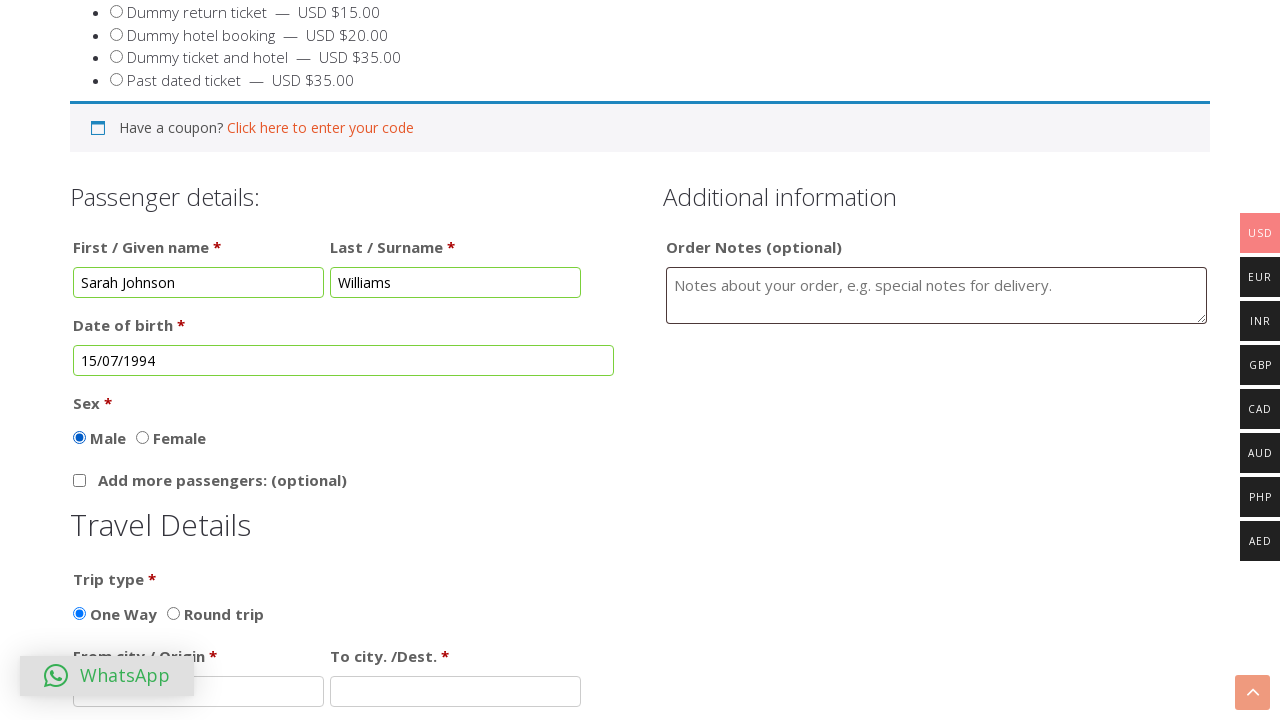

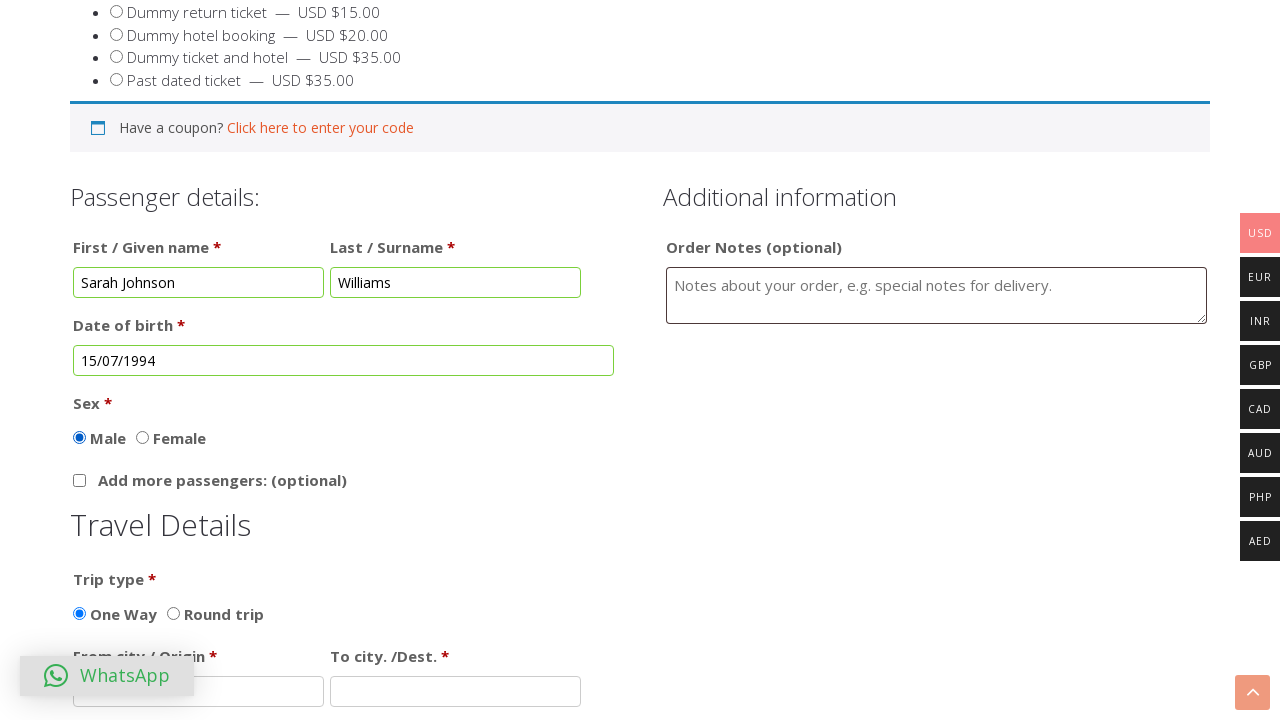